Tests double-click and right-click actions on buttons, including handling an alert that appears after double-clicking

Starting URL: https://www.automationtestinginsider.com/2019/08/textarea-textarea-element-defines-multi.html

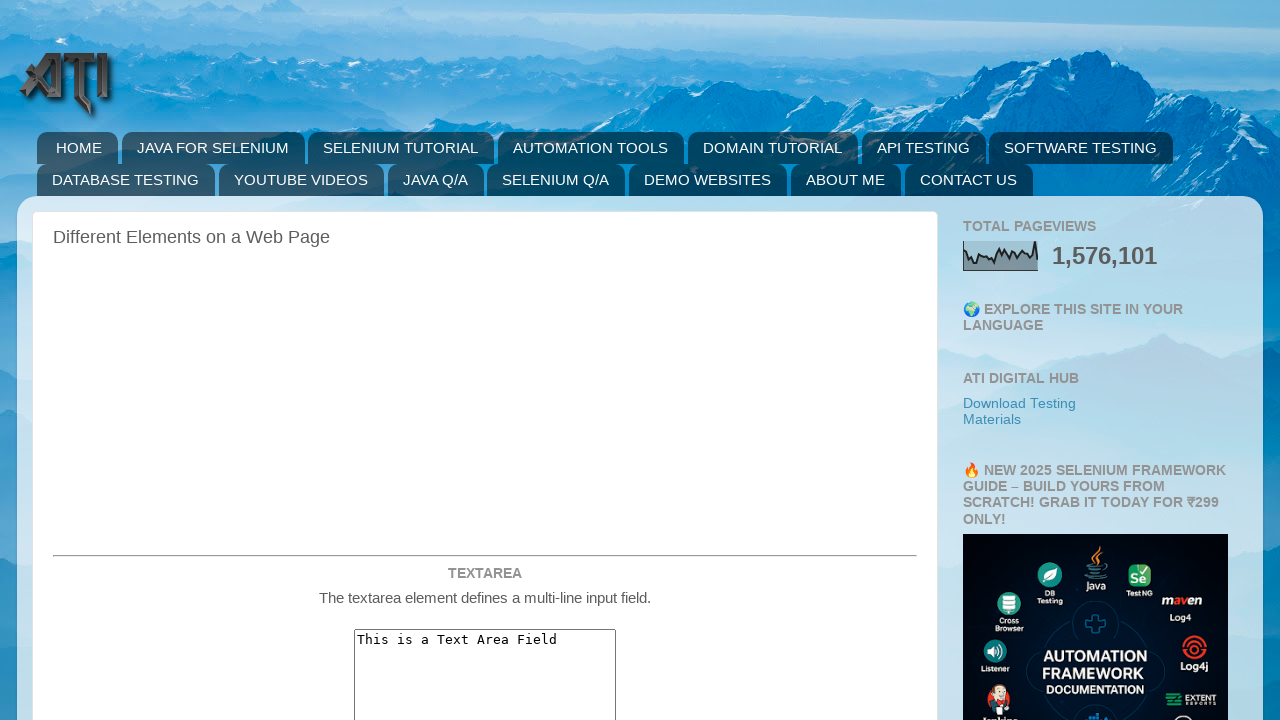

Located double-click button element with ID 'doubleClickBtn'
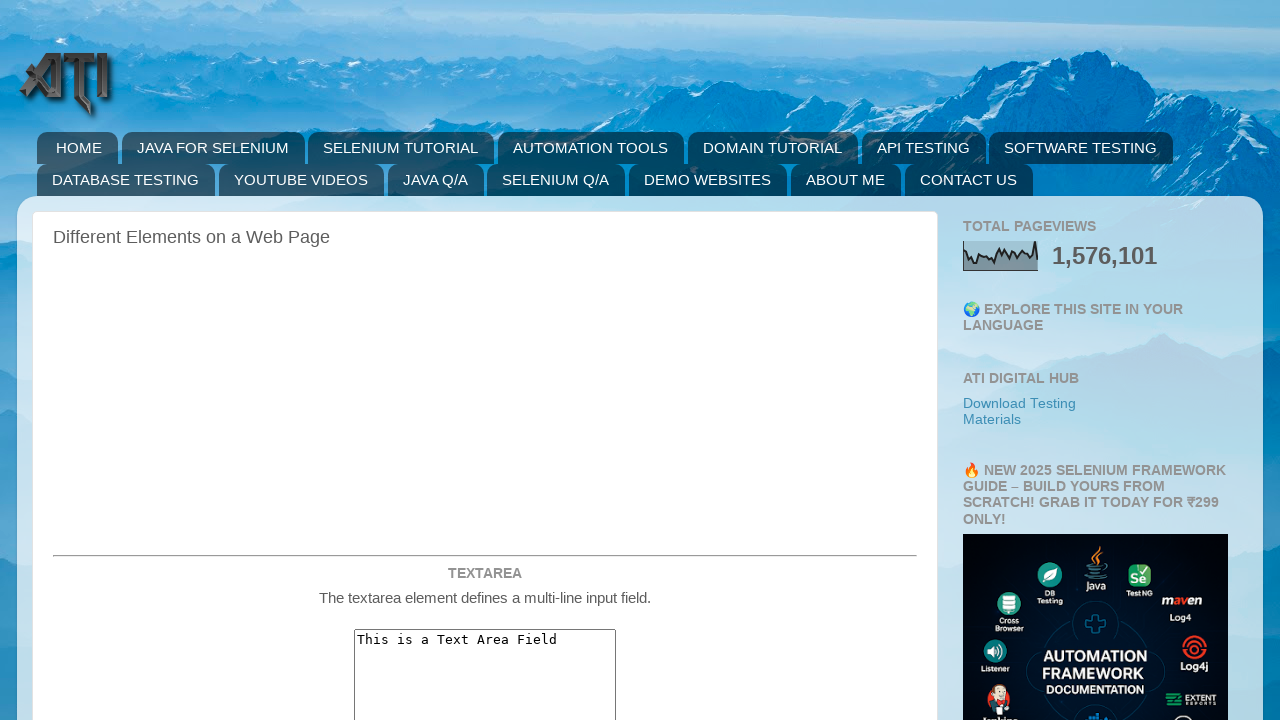

Located right-click button element with ID 'rightClickBtn'
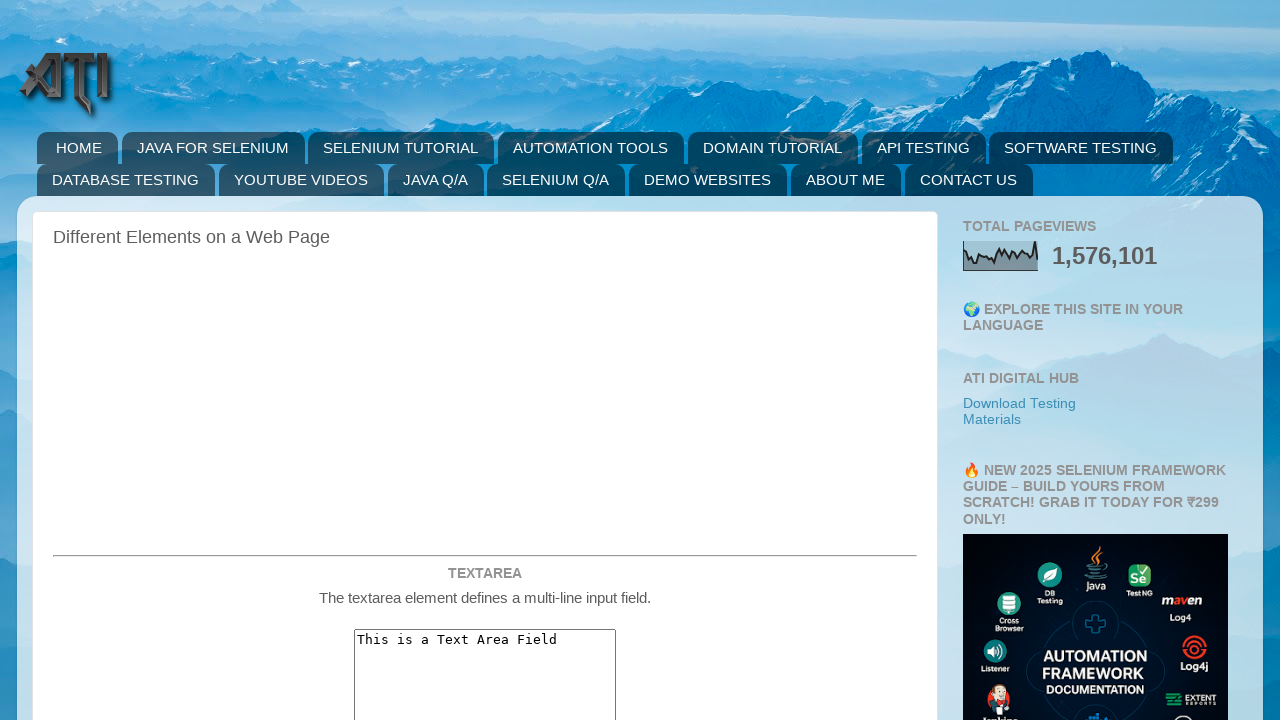

Double-clicked the button at (485, 360) on #doubleClickBtn
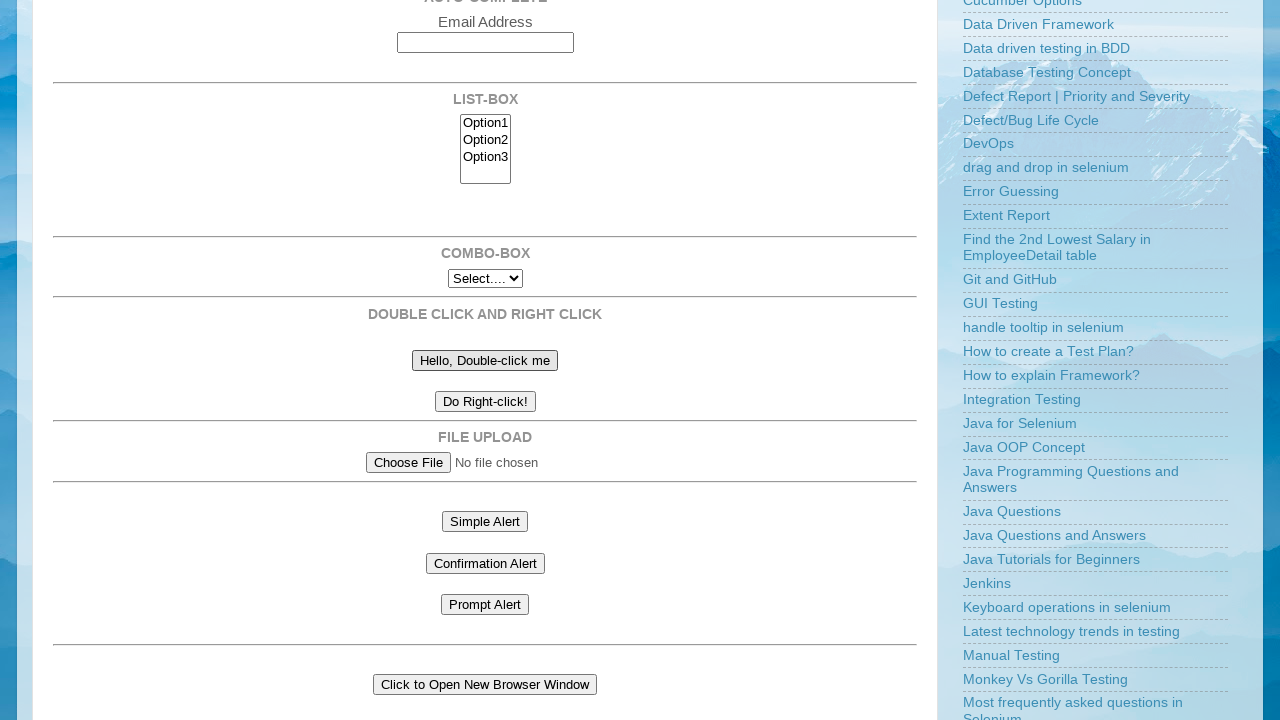

Set up alert handler to accept dialogs
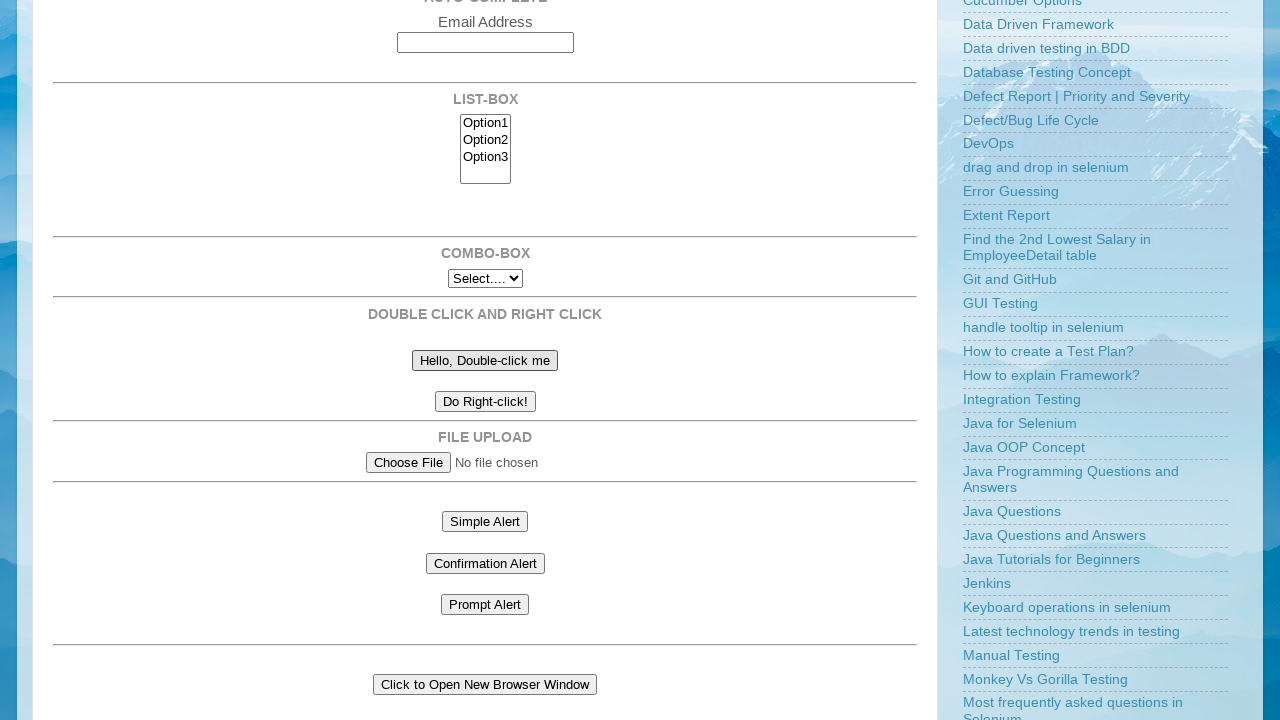

Waited 2 seconds for alert to be handled
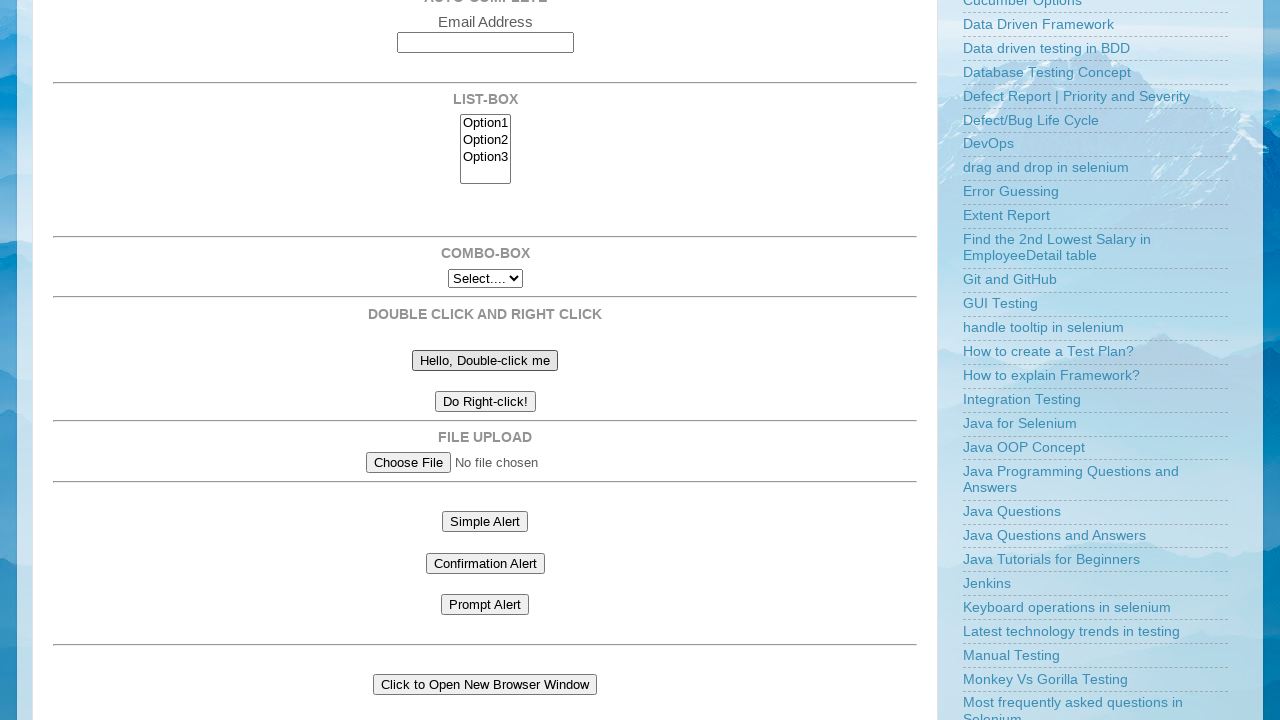

Right-clicked the right-click button at (485, 402) on #rightClickBtn
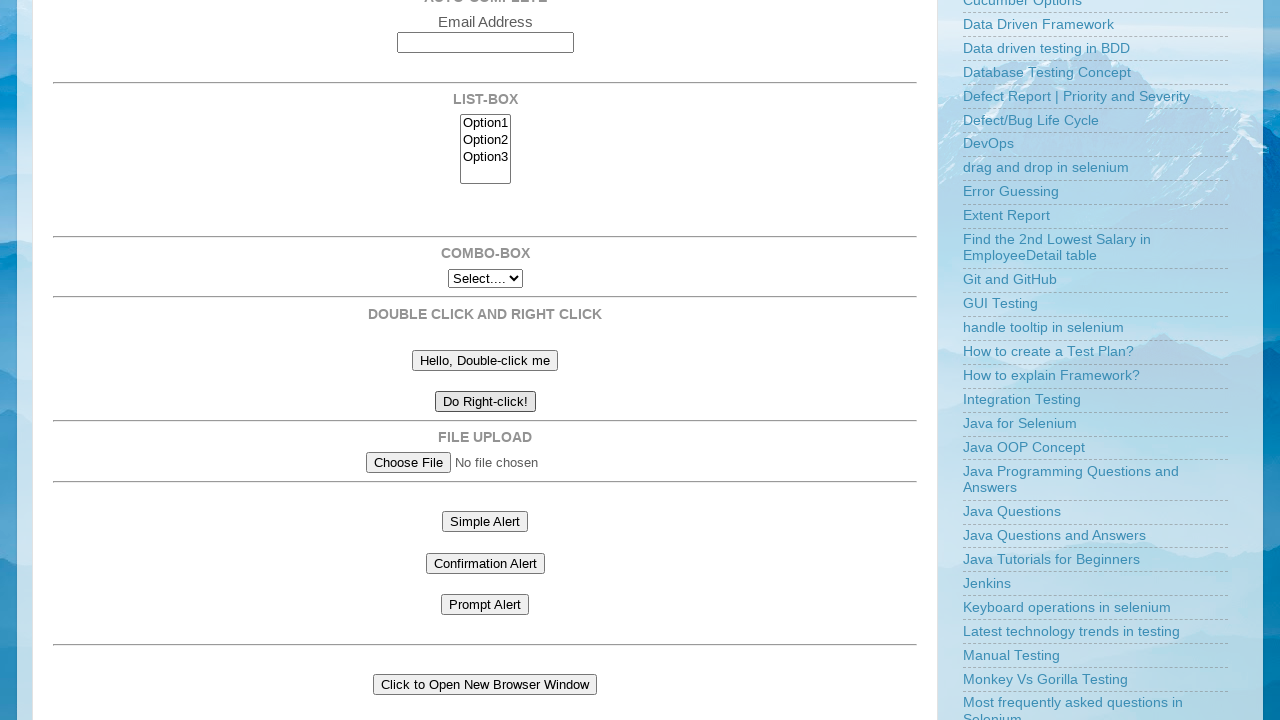

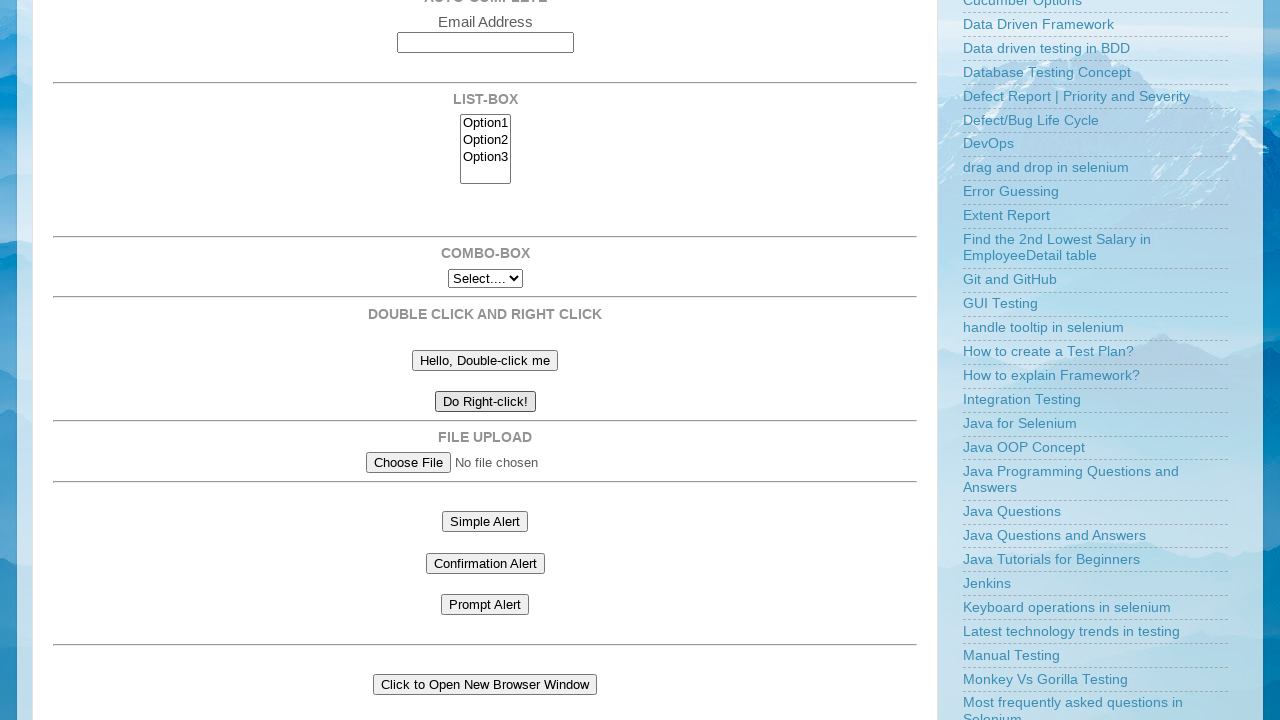